Tests navigation to the power registration page by clicking the "Cadastrar" link and verifying the URL contains "/cadastro"

Starting URL: https://site-tc1.vercel.app/

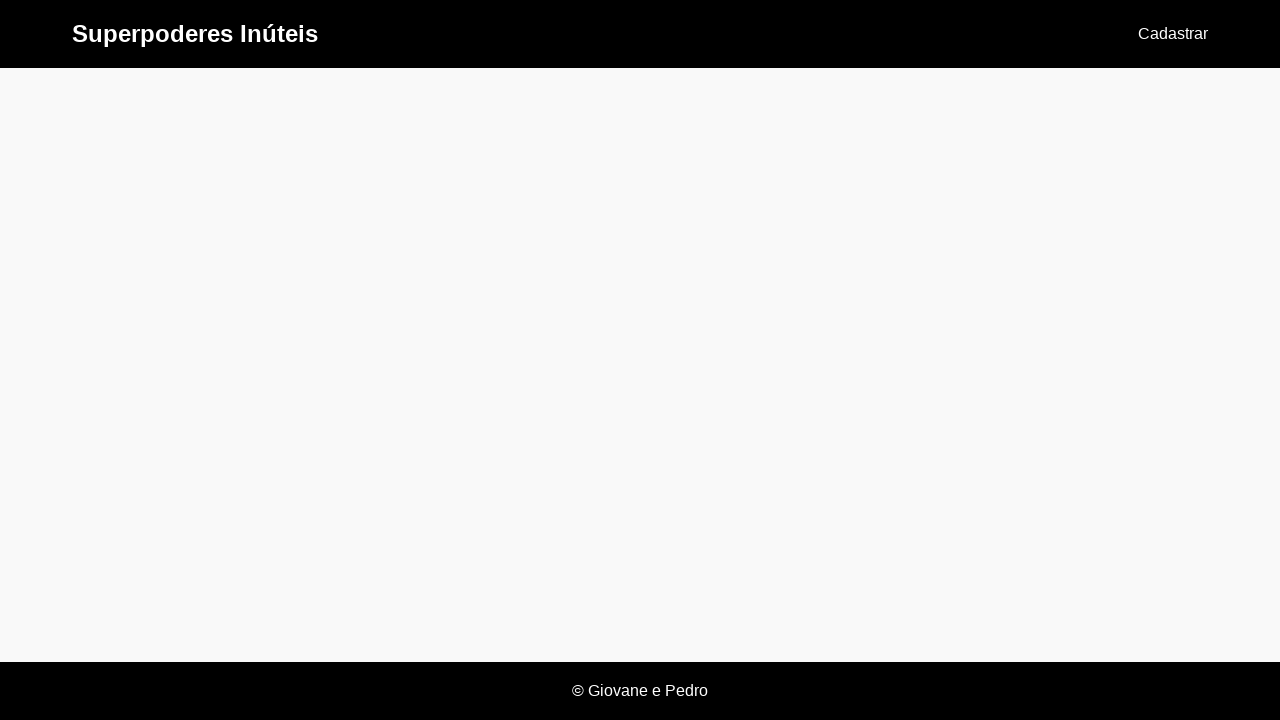

Clicked 'Cadastrar' link to navigate to power registration page at (1173, 34) on text=Cadastrar
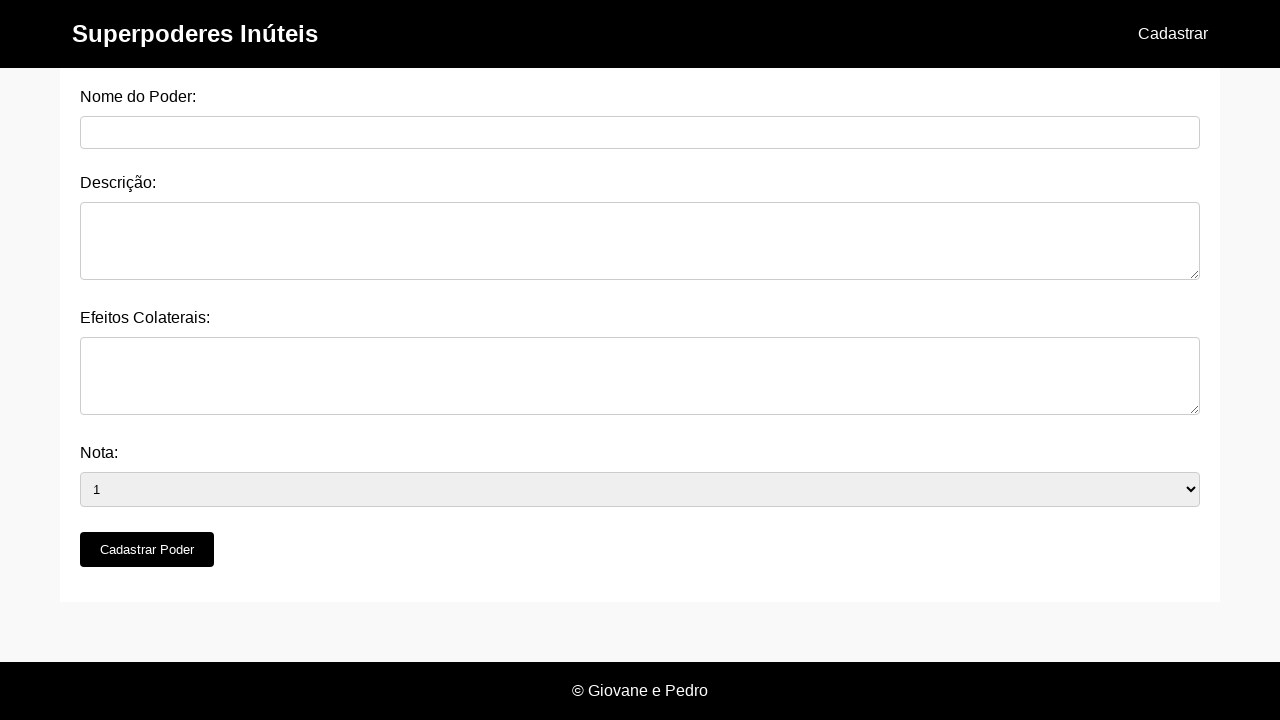

Verified URL contains '/cadastro' after navigation
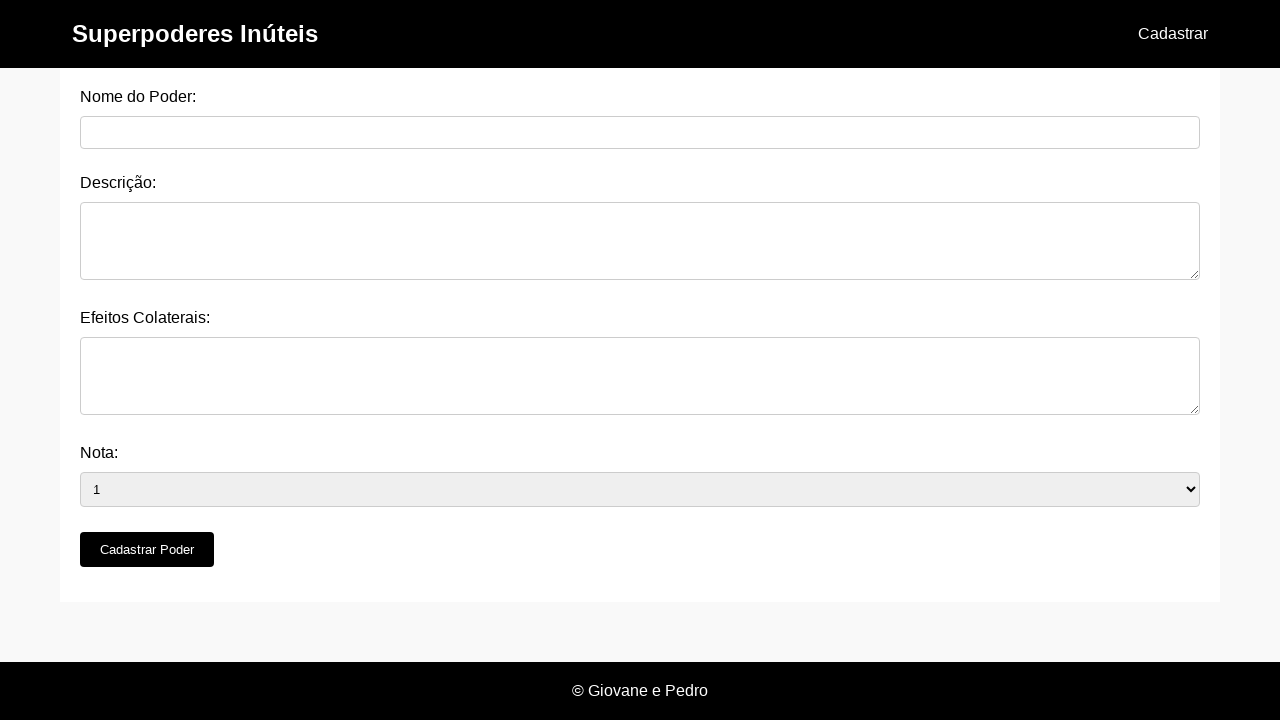

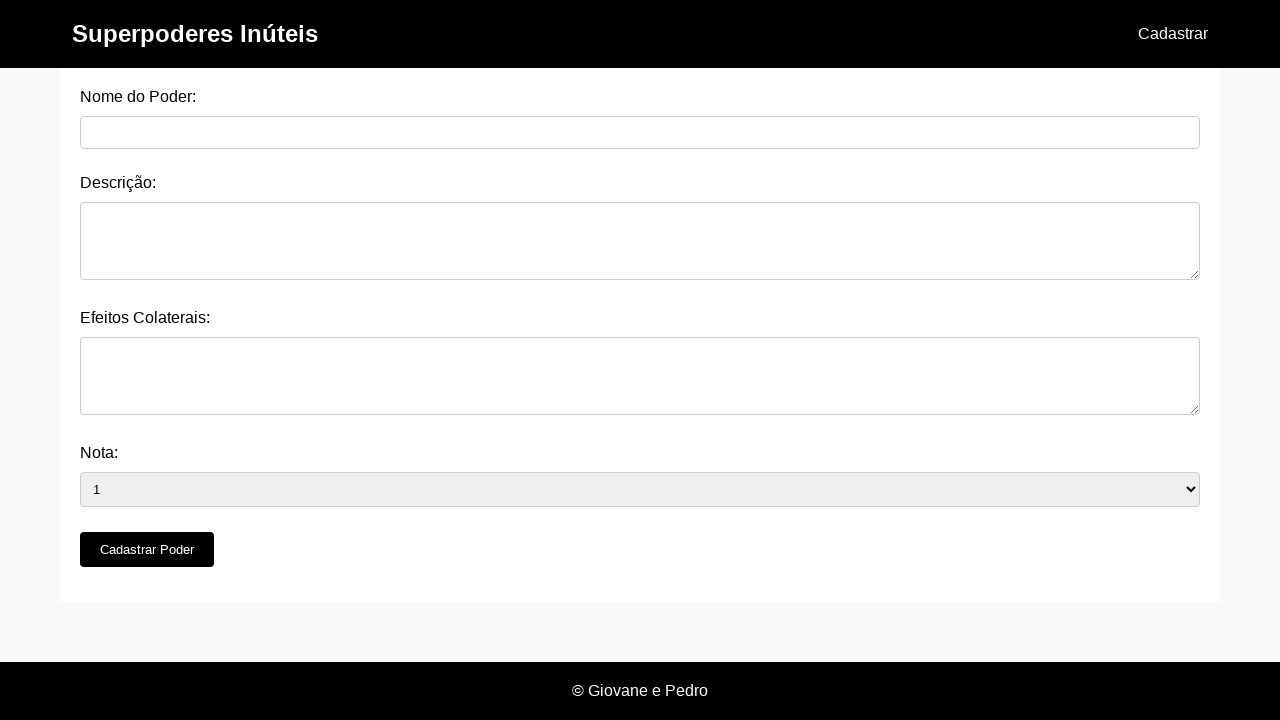